Navigates to the DemoBlaze e-commerce demo site and verifies that images are present on the homepage.

Starting URL: https://www.demoblaze.com/

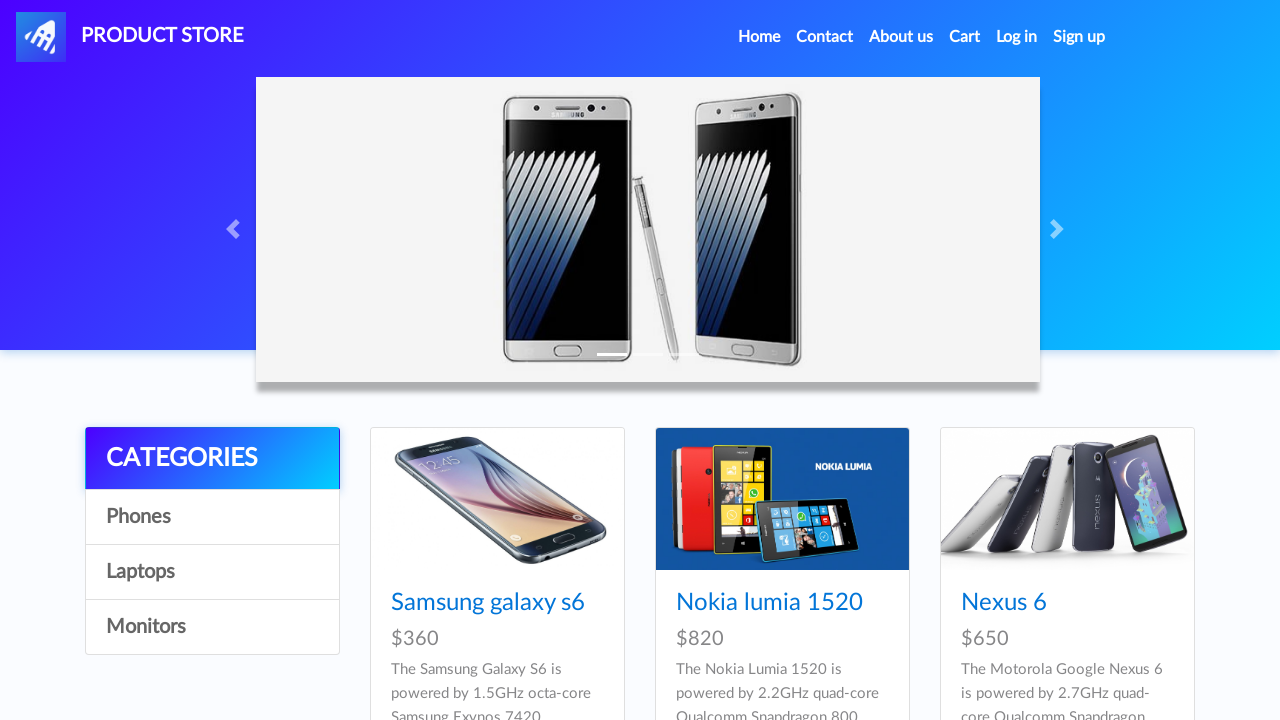

Waited for images to load on the DemoBlaze homepage
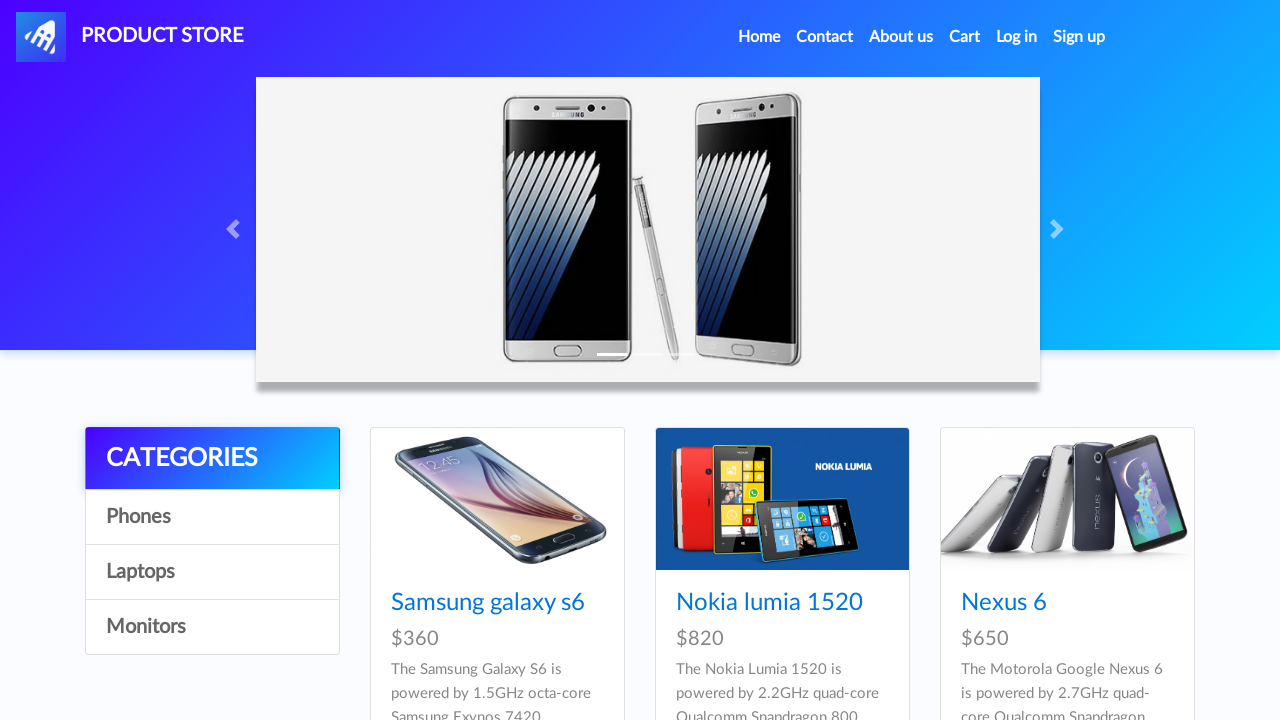

Retrieved all image elements from the page
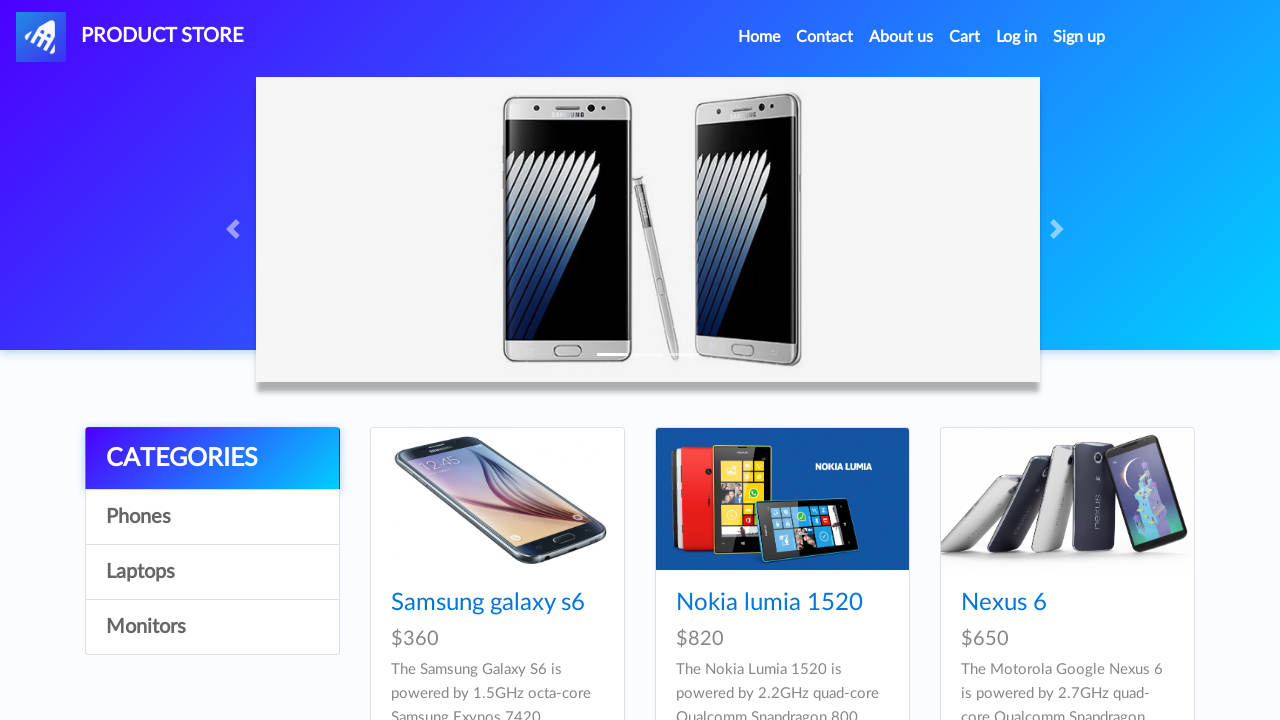

Verified that images are present on the page (found 14 images)
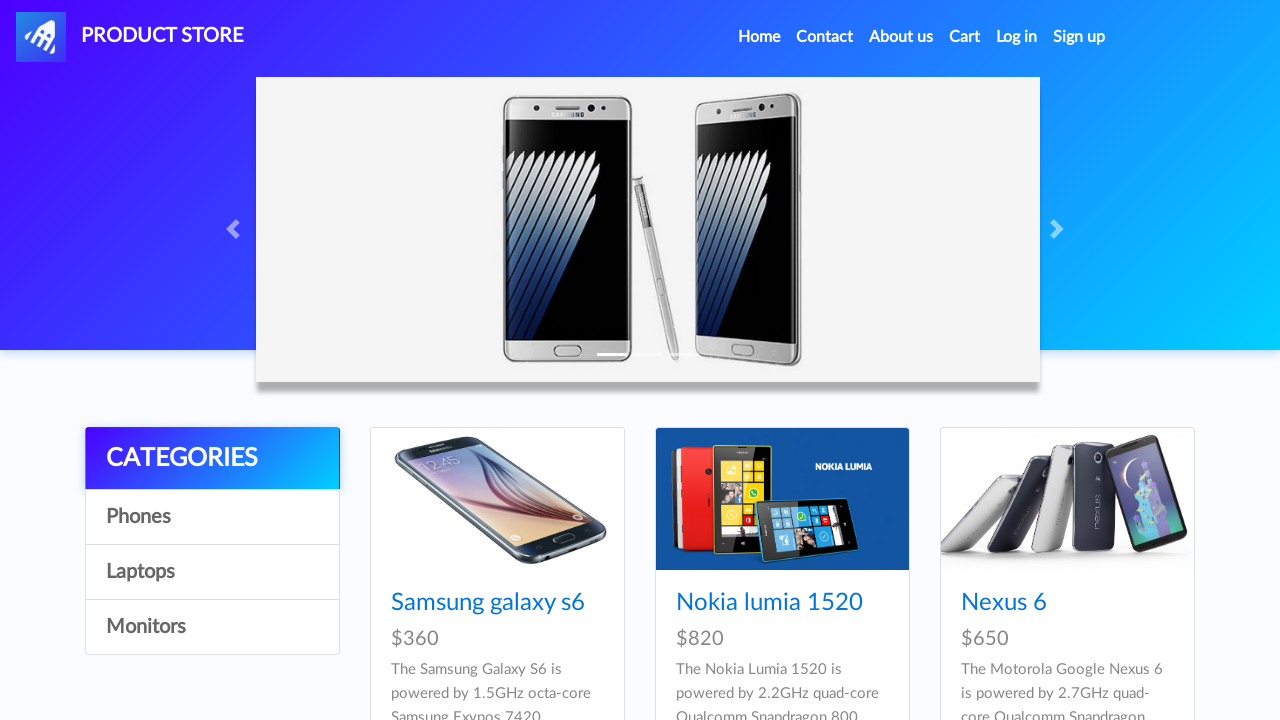

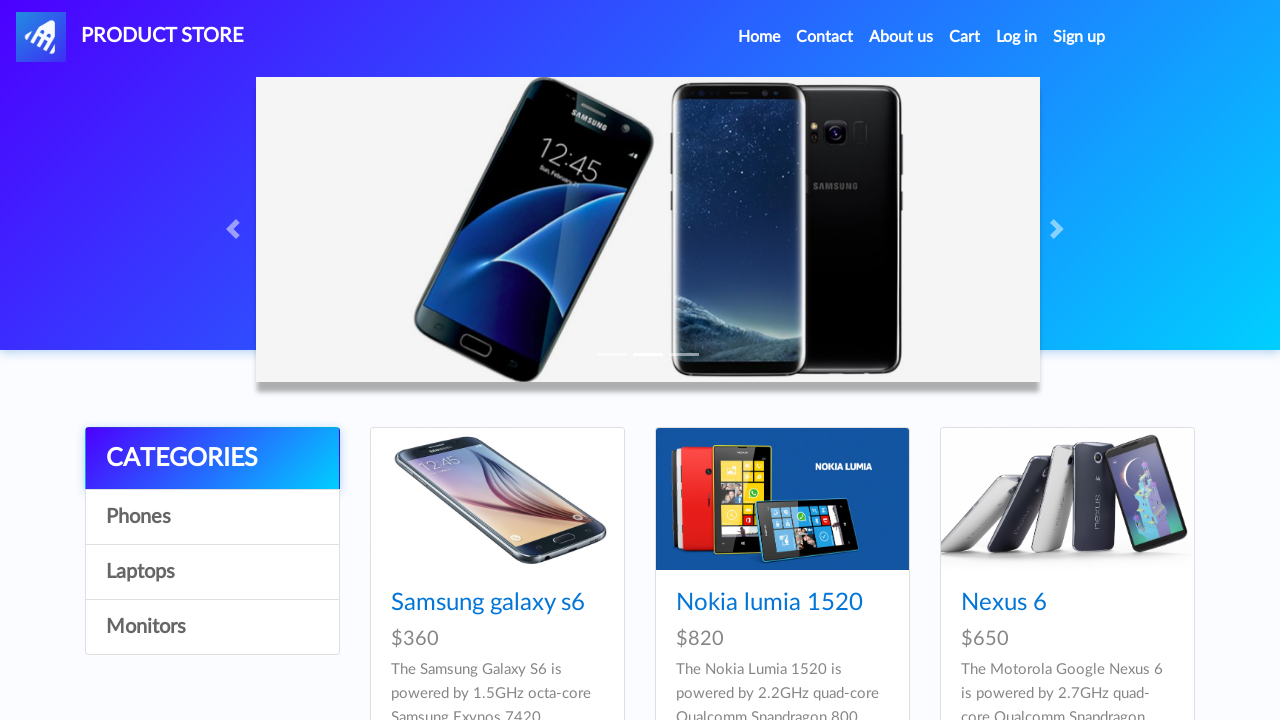